Tests JavaScript alert handling by clicking a confirmation alert button and accepting the alert dialog

Starting URL: http://www.tizag.com/javascriptT/javascriptalert.php

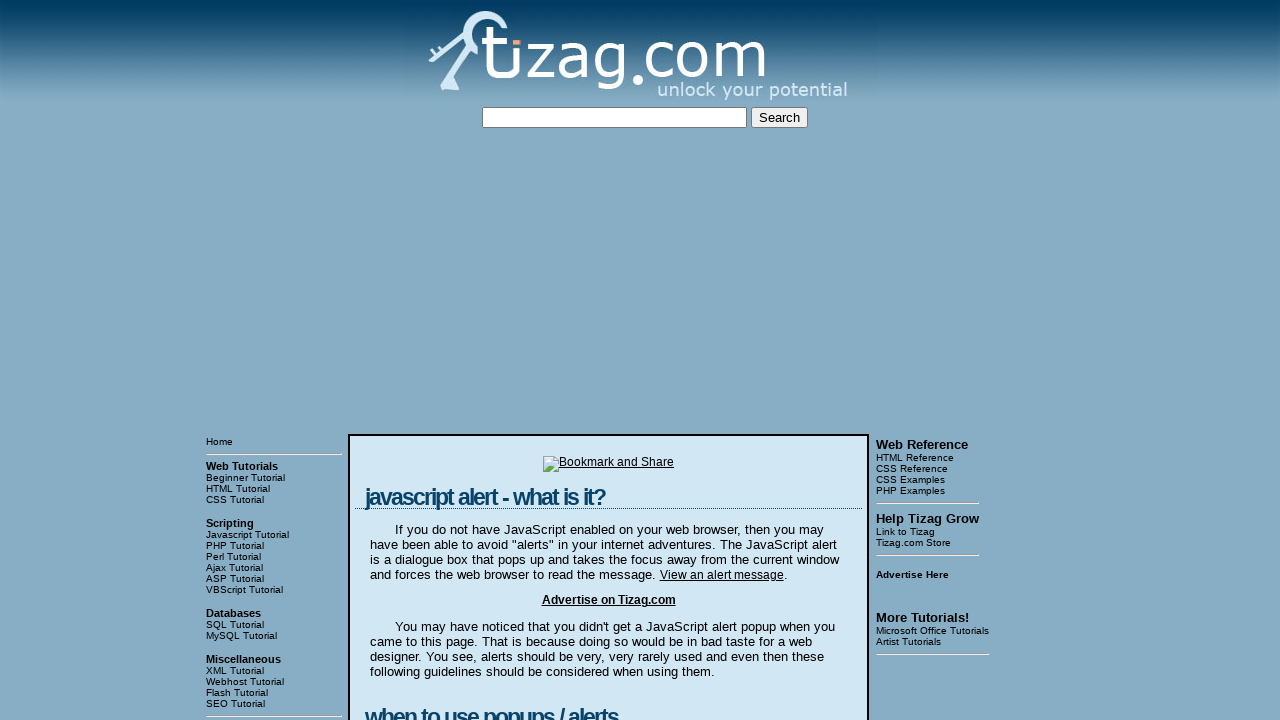

Clicked the confirmation alert button at (428, 361) on xpath=//input[@value='Confirmation Alert']
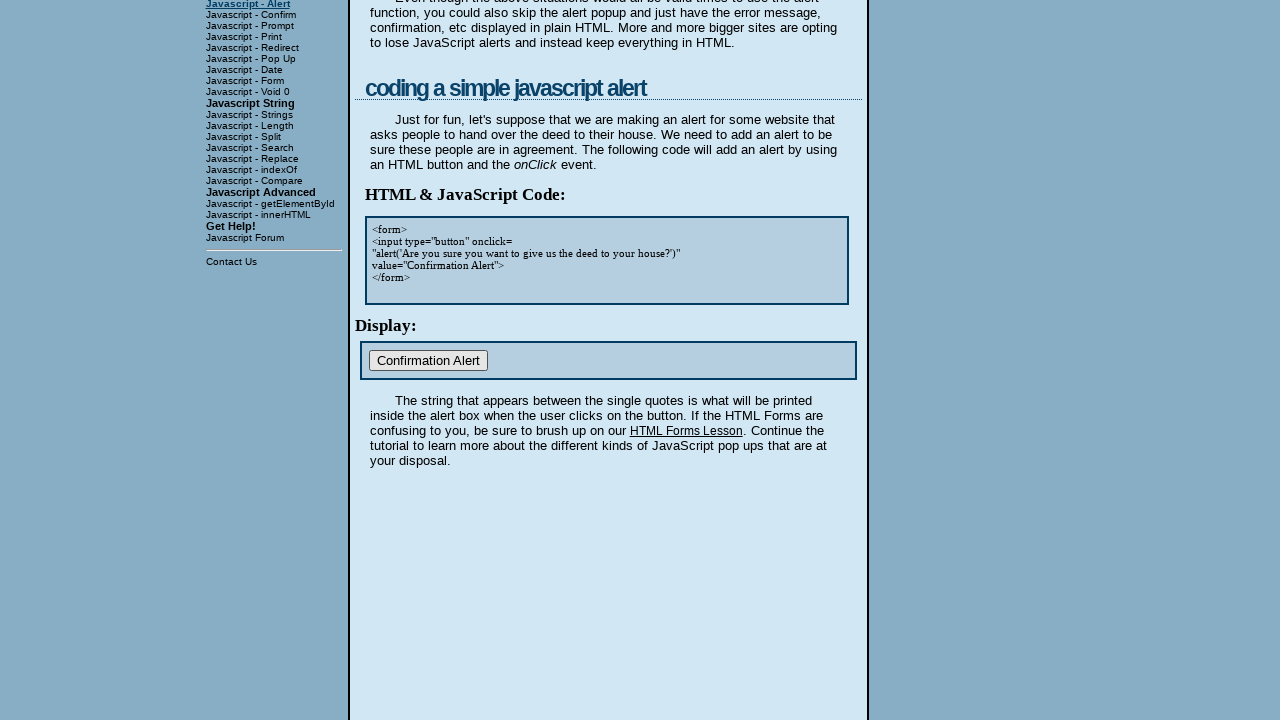

Set up dialog handler to accept alerts
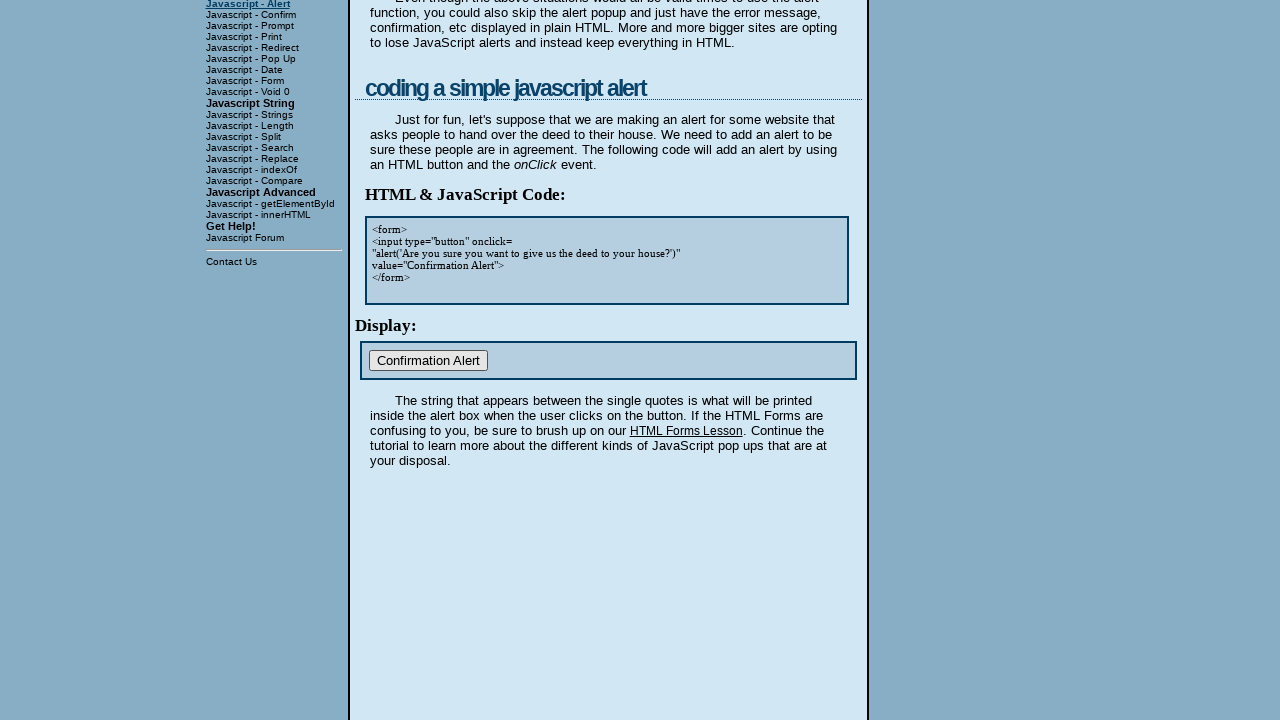

Waited for alert dialog to be processed
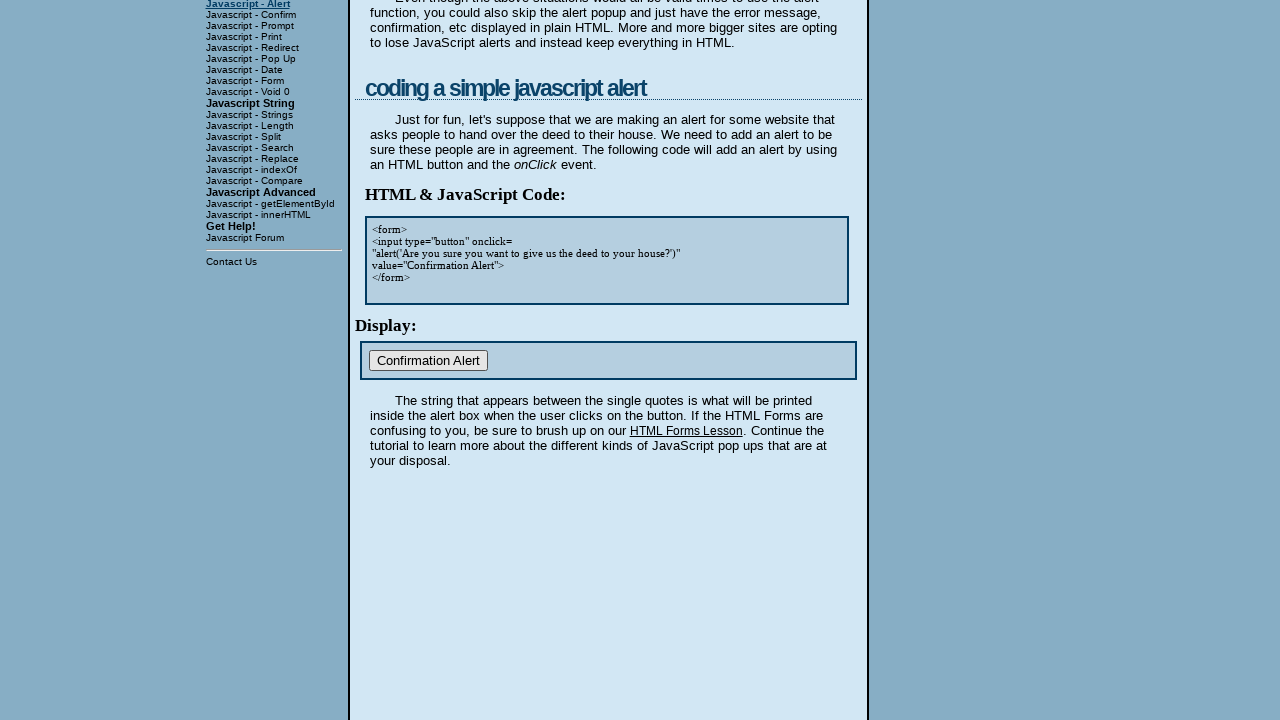

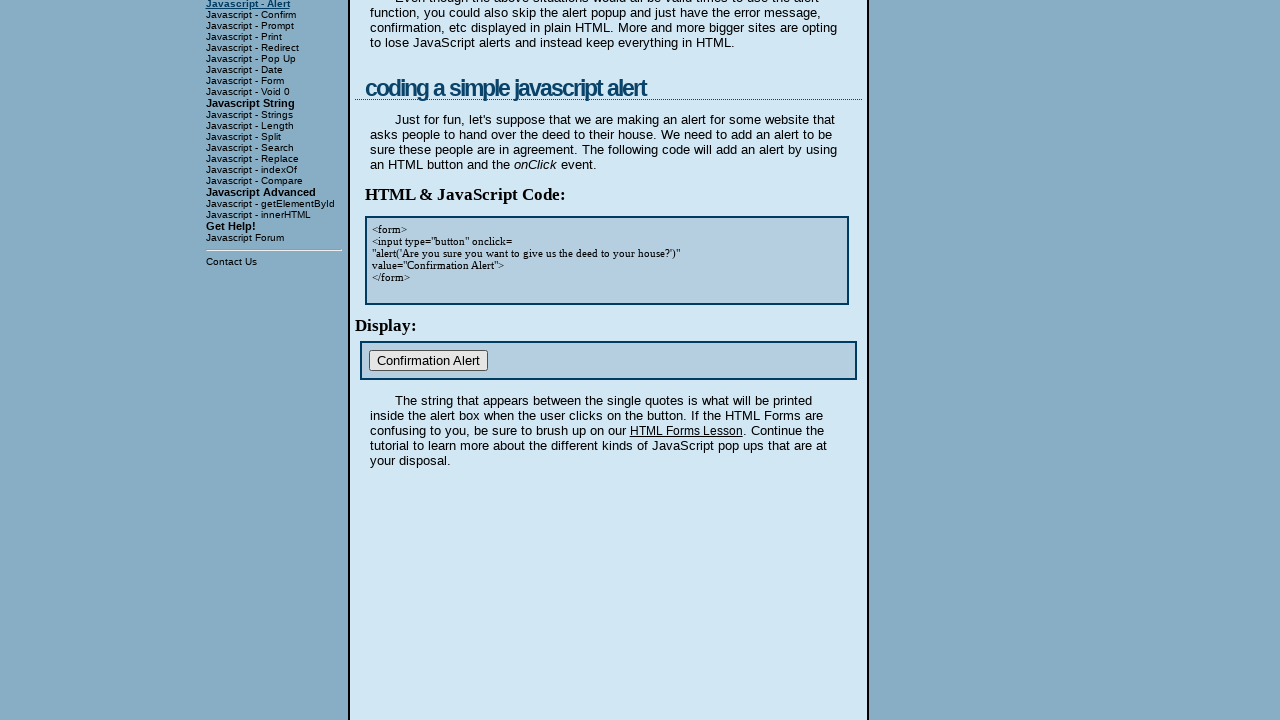